Tests a registration form by filling in username, email, password, and confirm password fields on a testing practice website

Starting URL: http://www.thetestingworld.com/testings

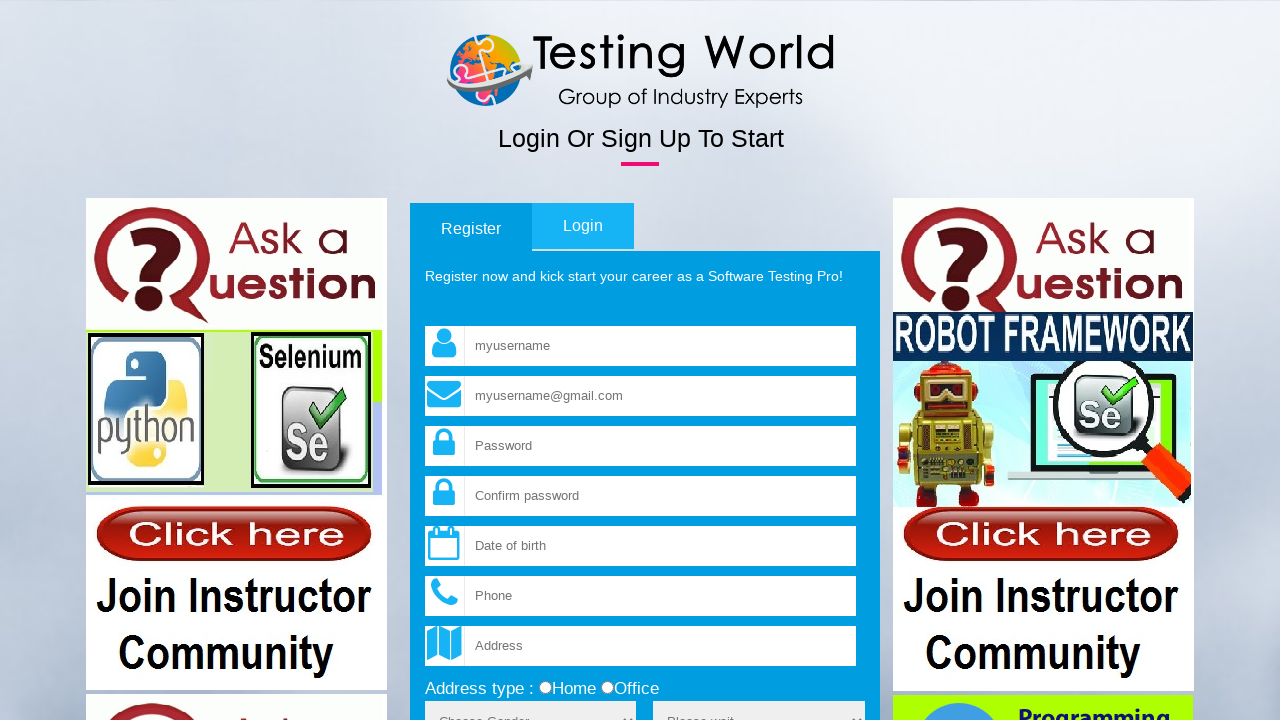

Cleared username field on input[name='fld_username']
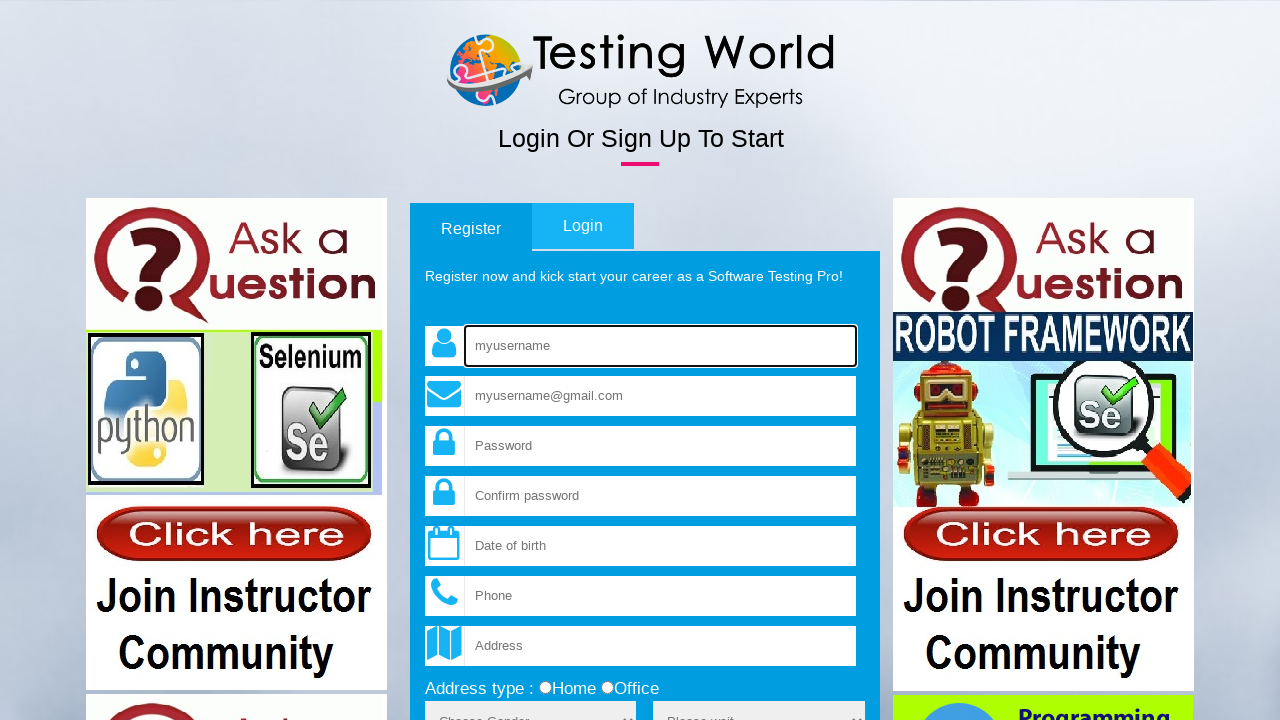

Filled username field with 'johndoe2024' on input[name='fld_username']
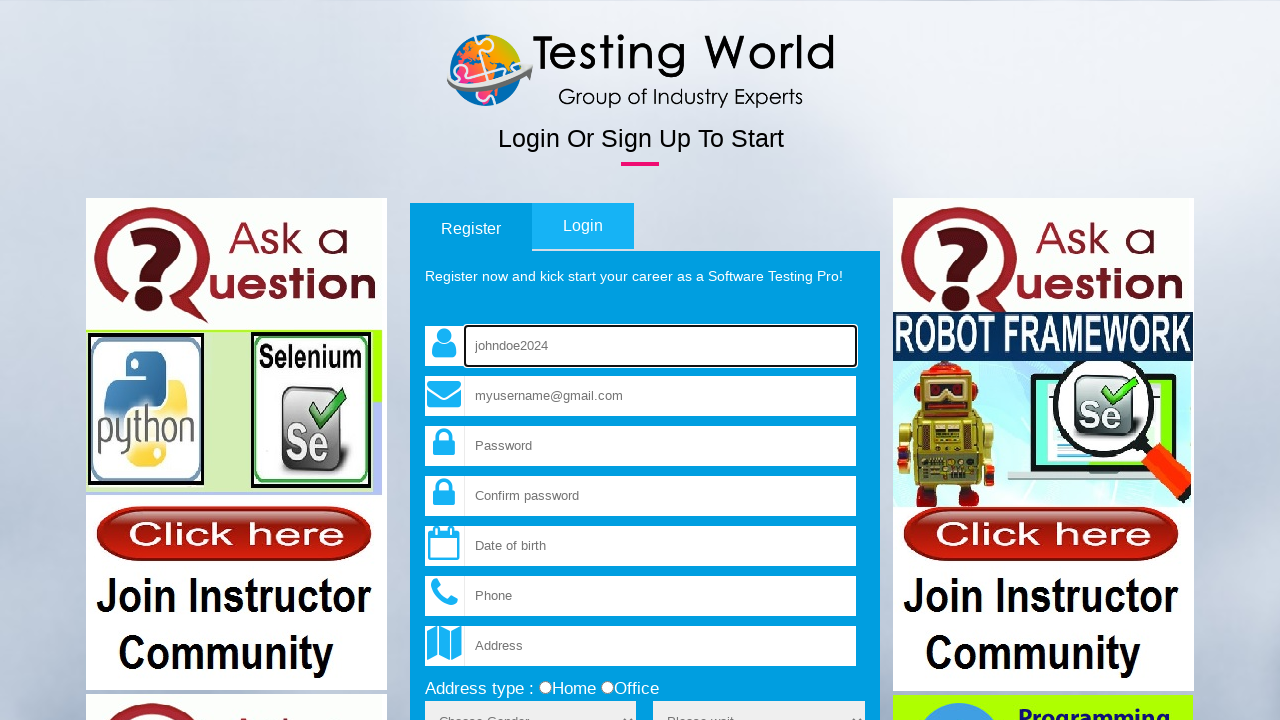

Filled email field with 'johndoe2024@testmail.com' on xpath=//*[@id='tab-content1']/form/input[3]
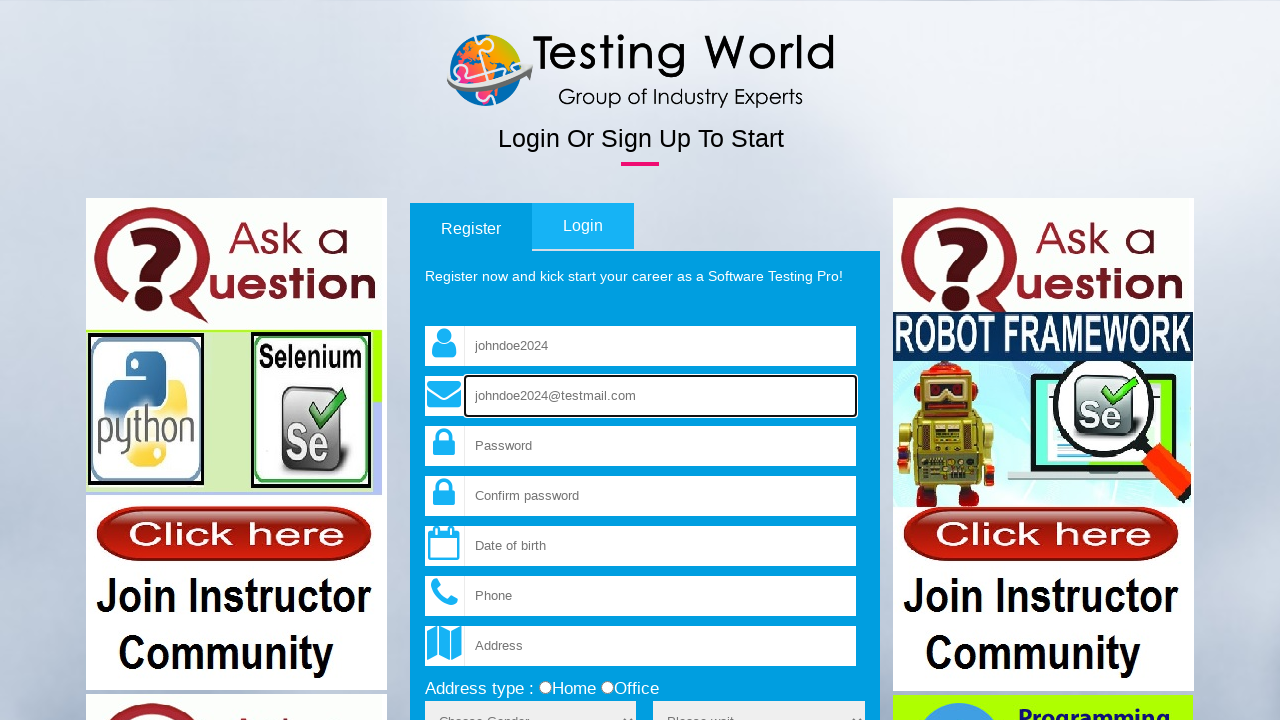

Cleared password field on input[name='fld_password']
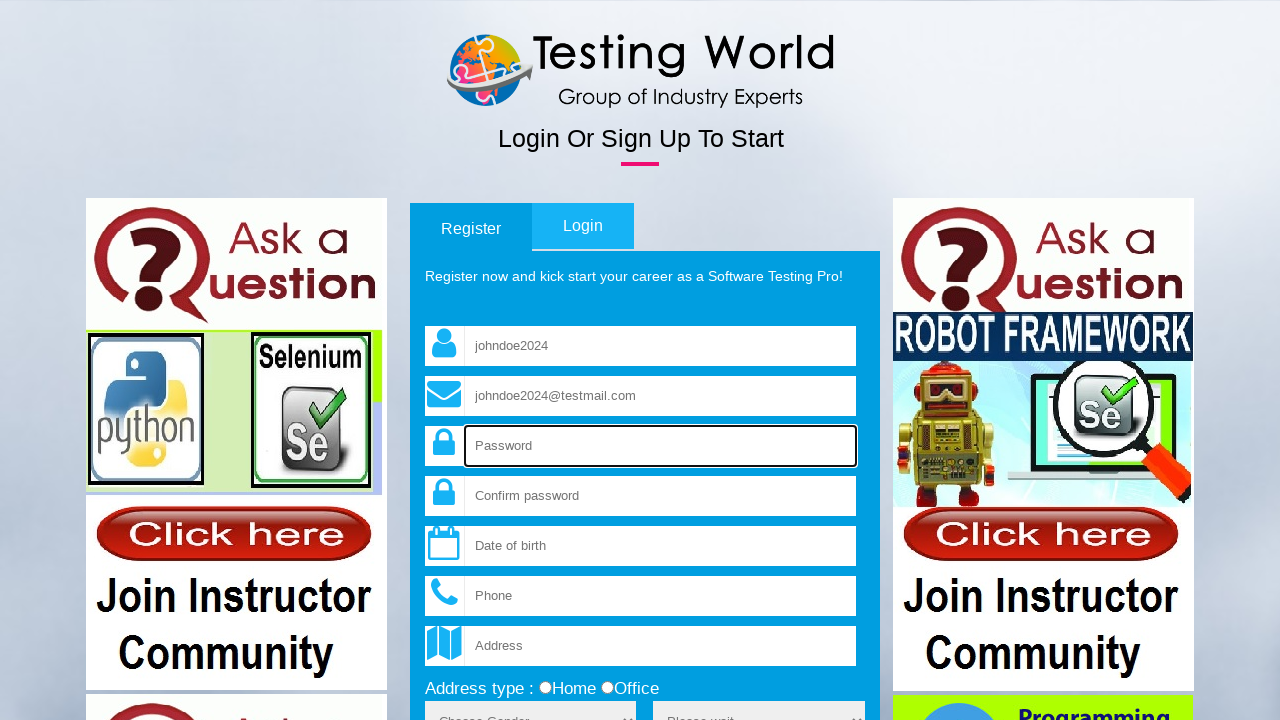

Filled password field with 'SecurePass123!' on input[name='fld_password']
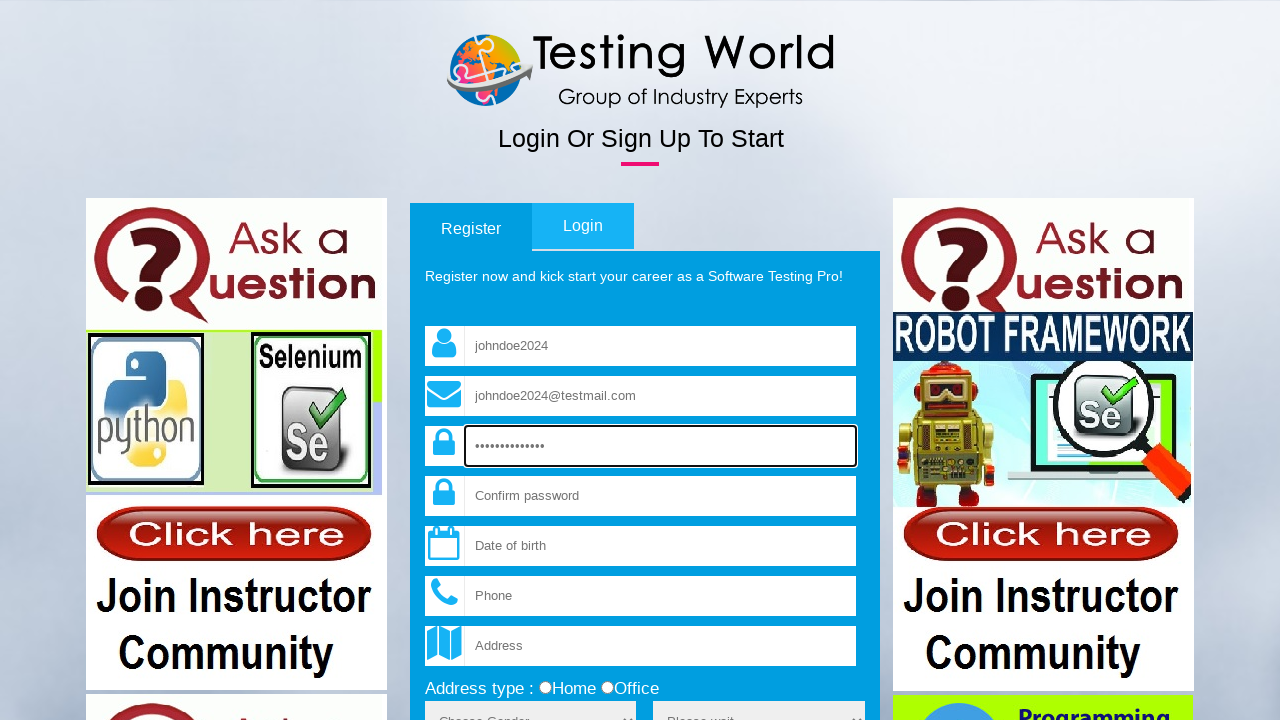

Filled confirm password field with 'SecurePass123!' on input[name='fld_cpassword']
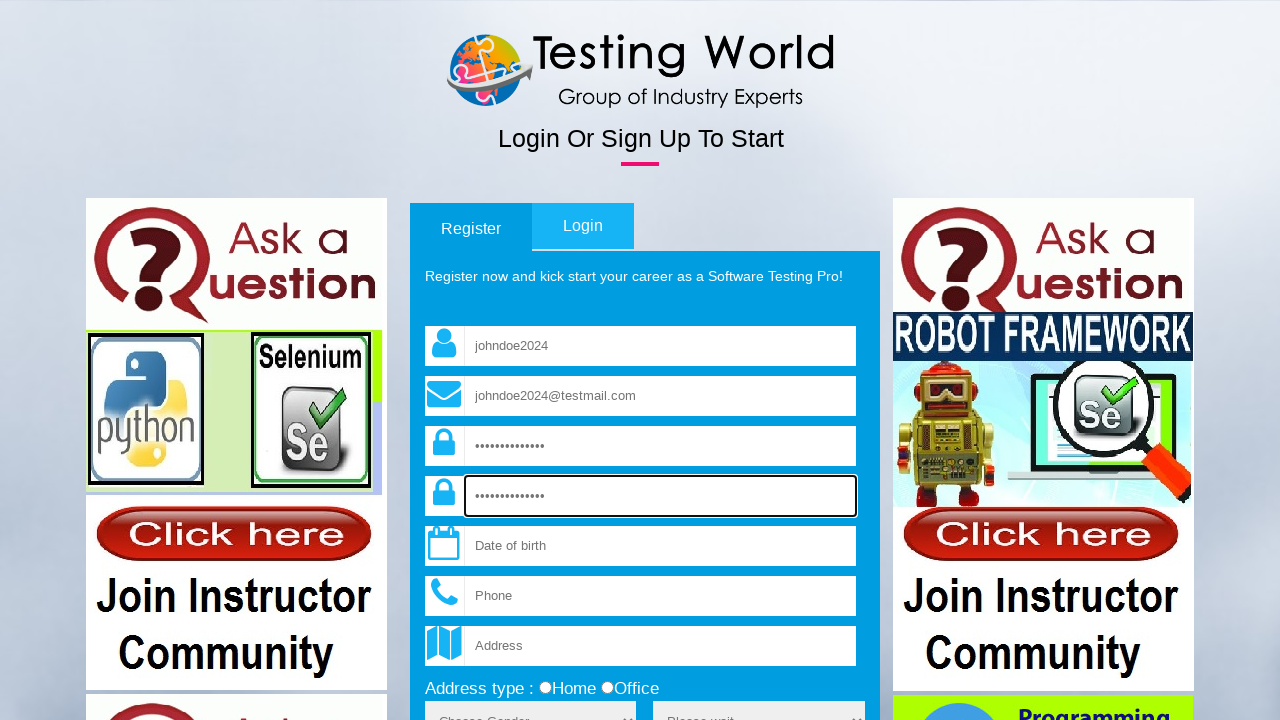

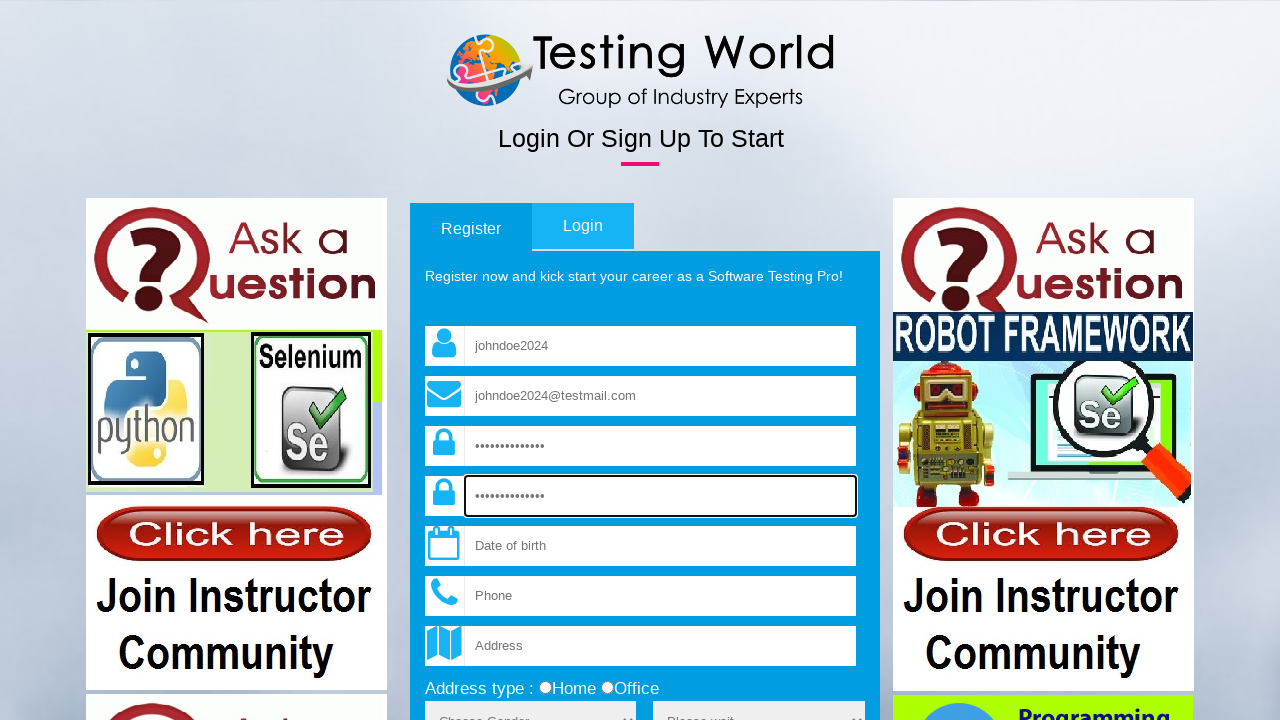